Tests alert handling by filling a name field, clicking the alert button, and accepting the alert dialog

Starting URL: https://codenboxautomationlab.com/practice/

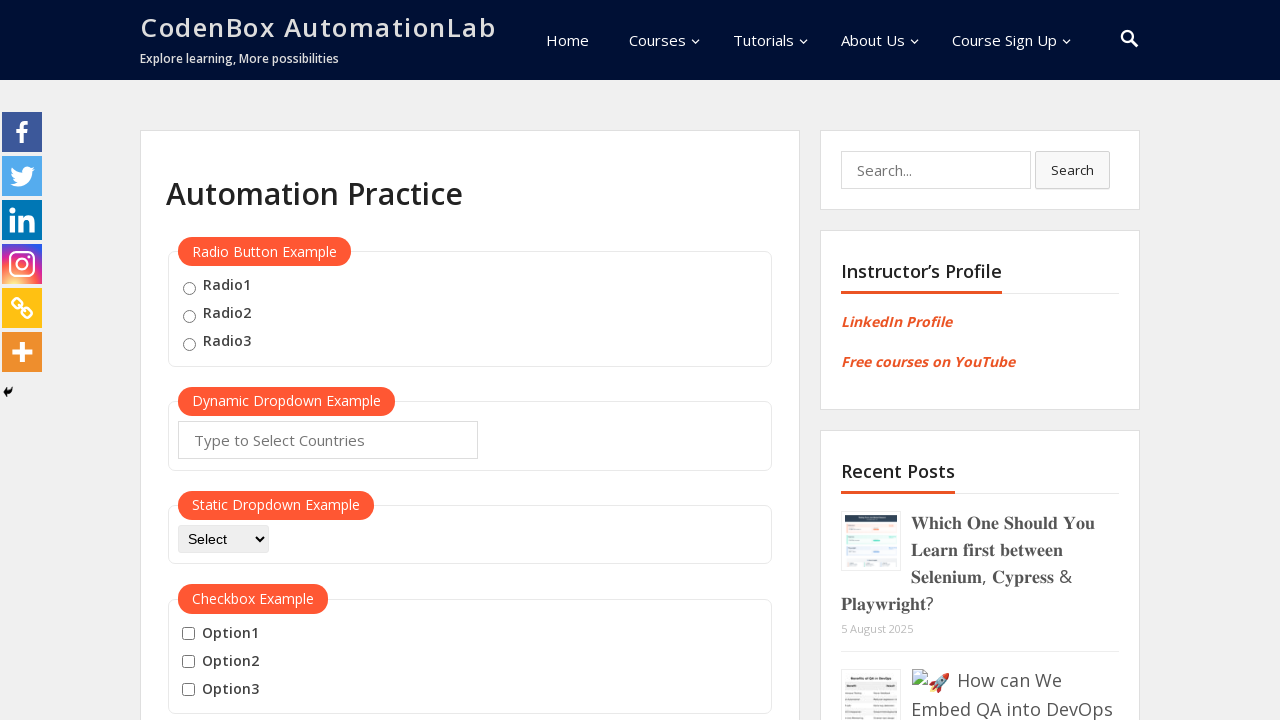

Filled name input field with 'TestUser' on #name
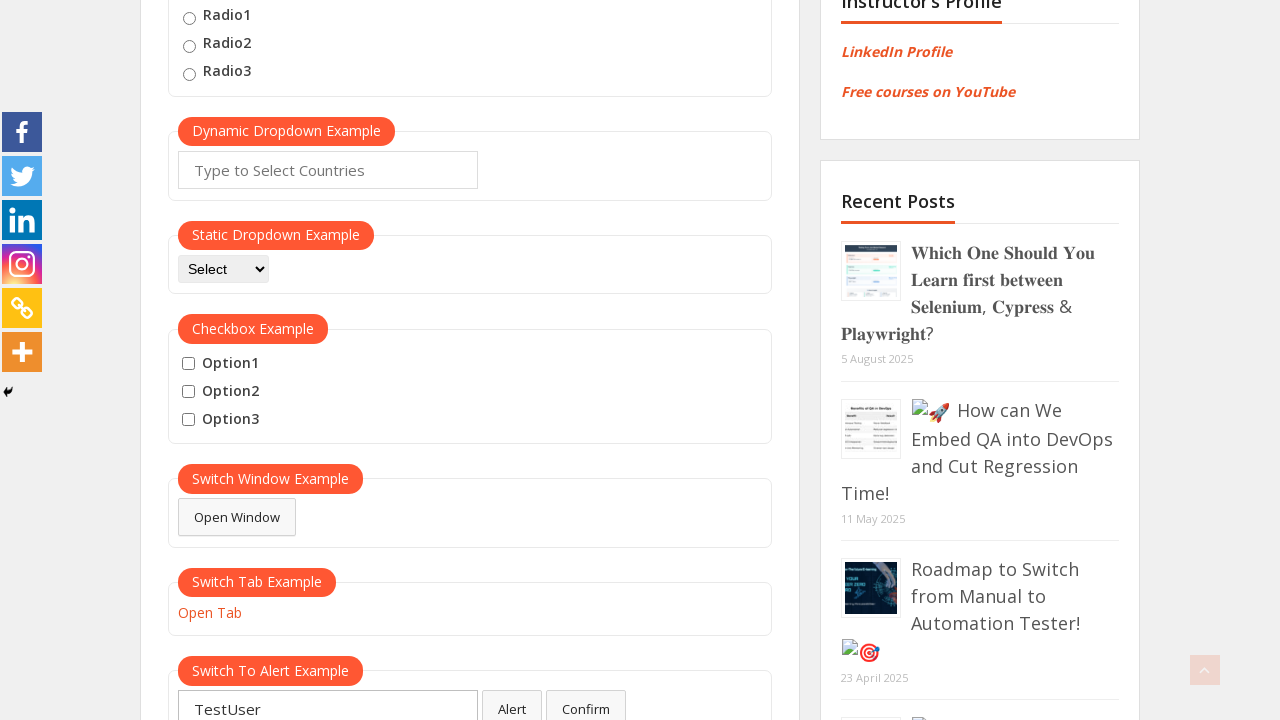

Set up dialog handler to accept alerts
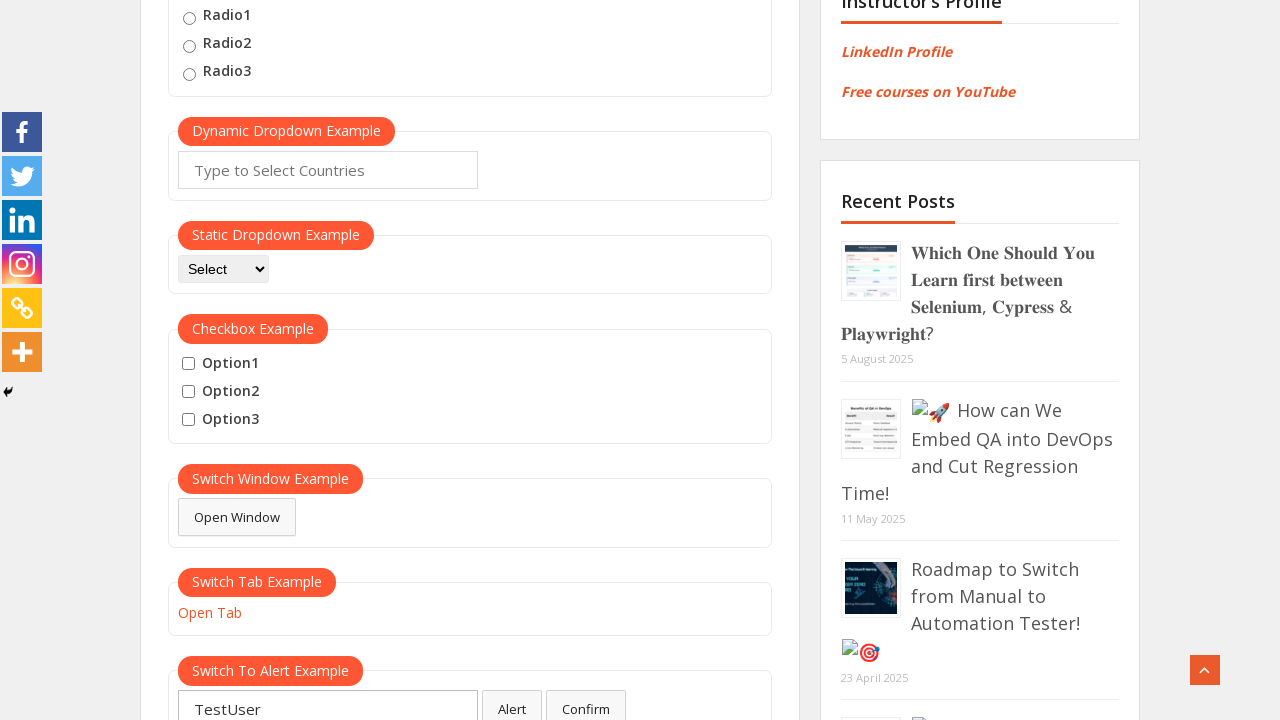

Clicked alert button to trigger alert dialog at (512, 701) on #alertbtn
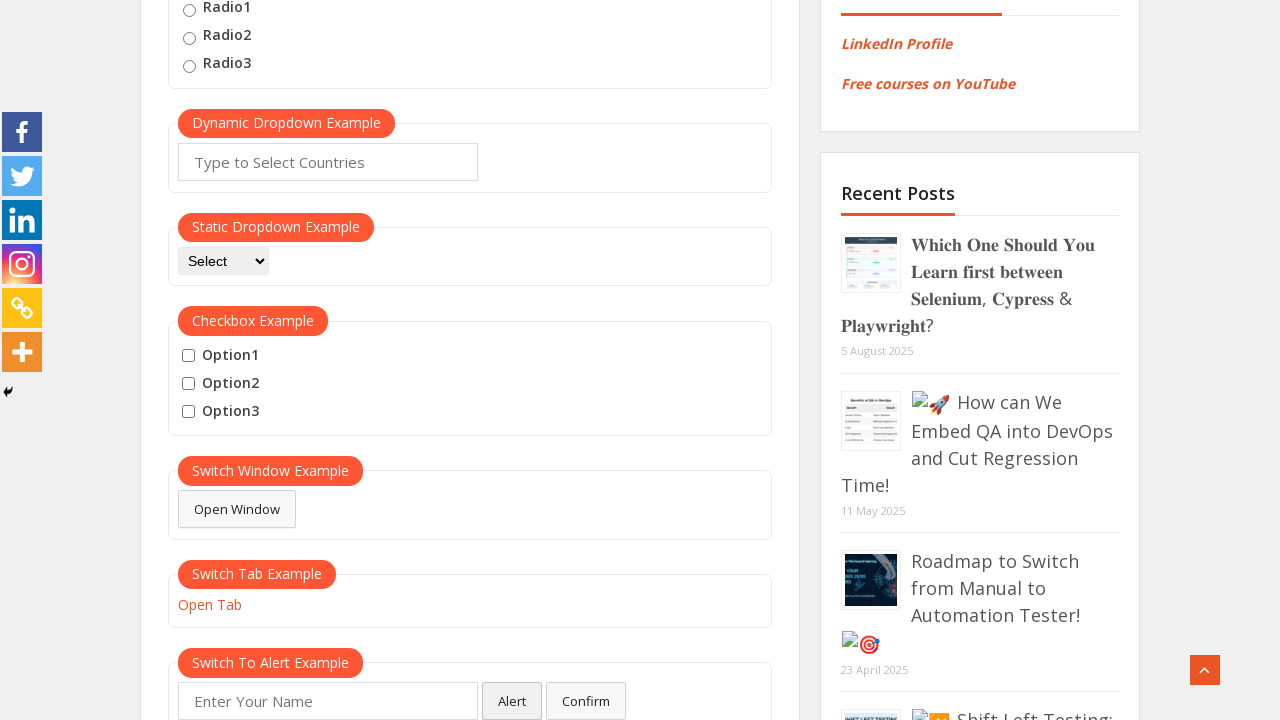

Waited 1000ms for alert handling to complete
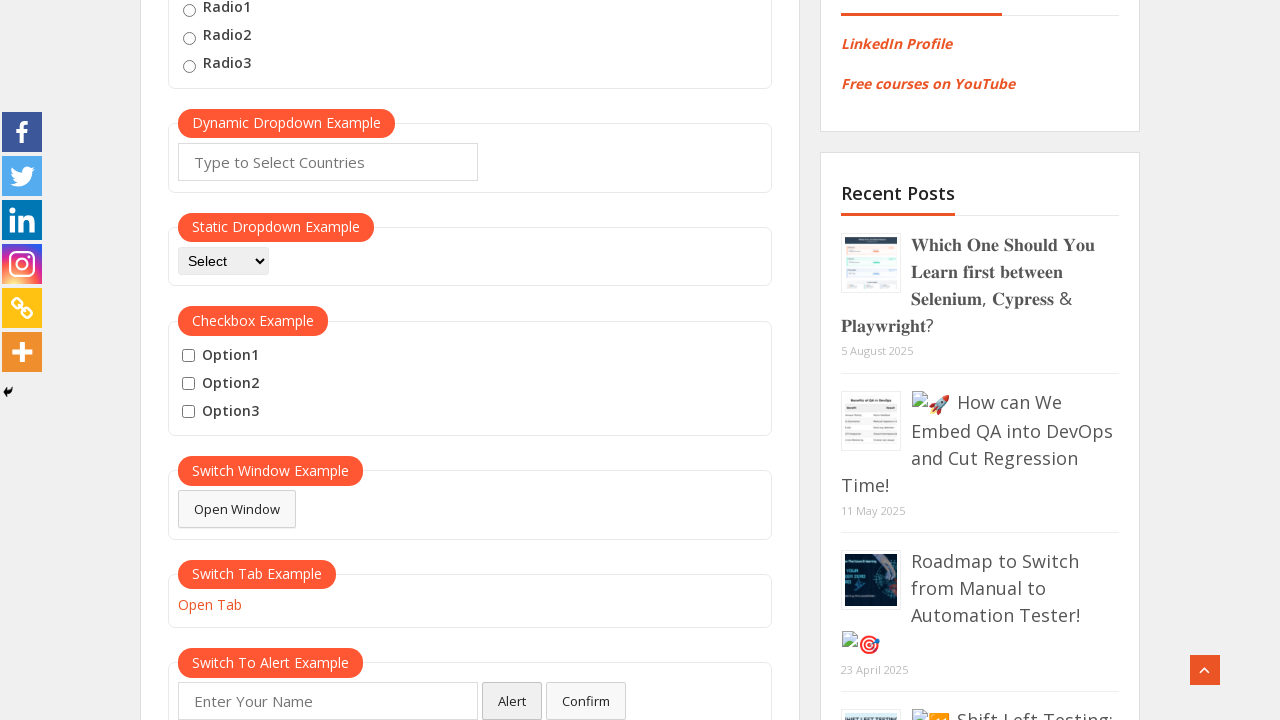

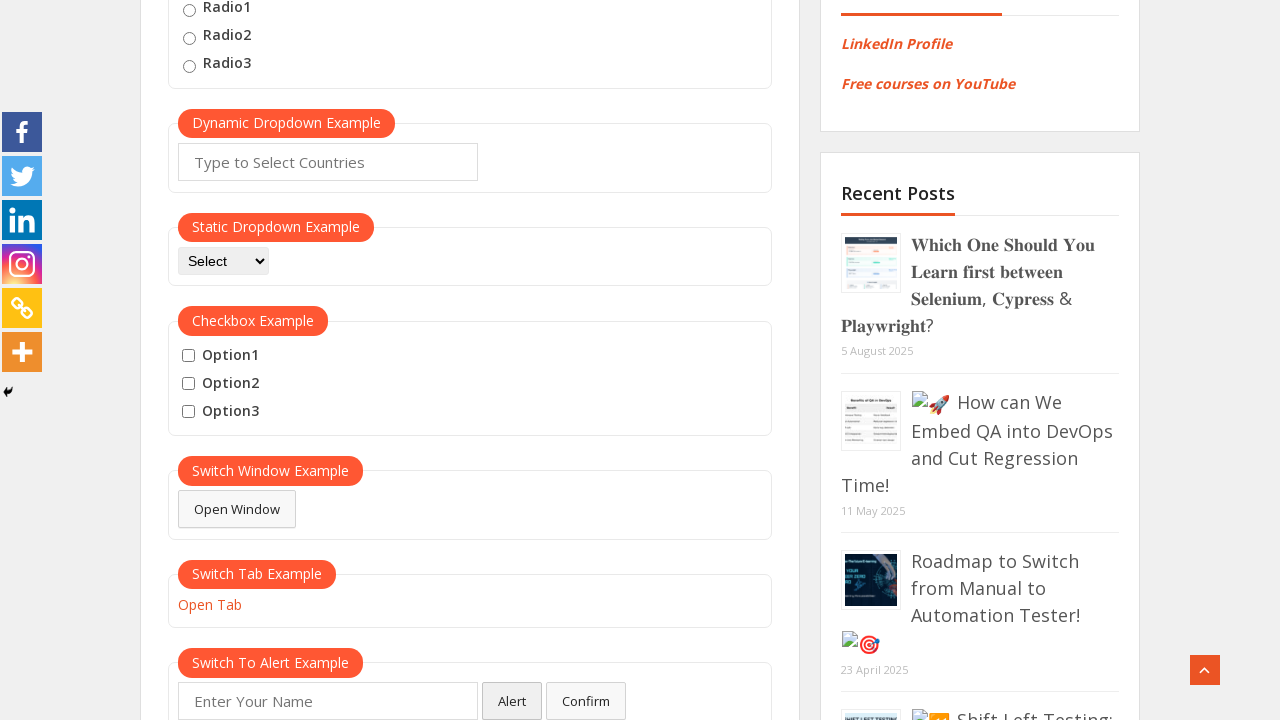